Tests adding and removing an element on the herokuapp demo page

Starting URL: https://the-internet.herokuapp.com/

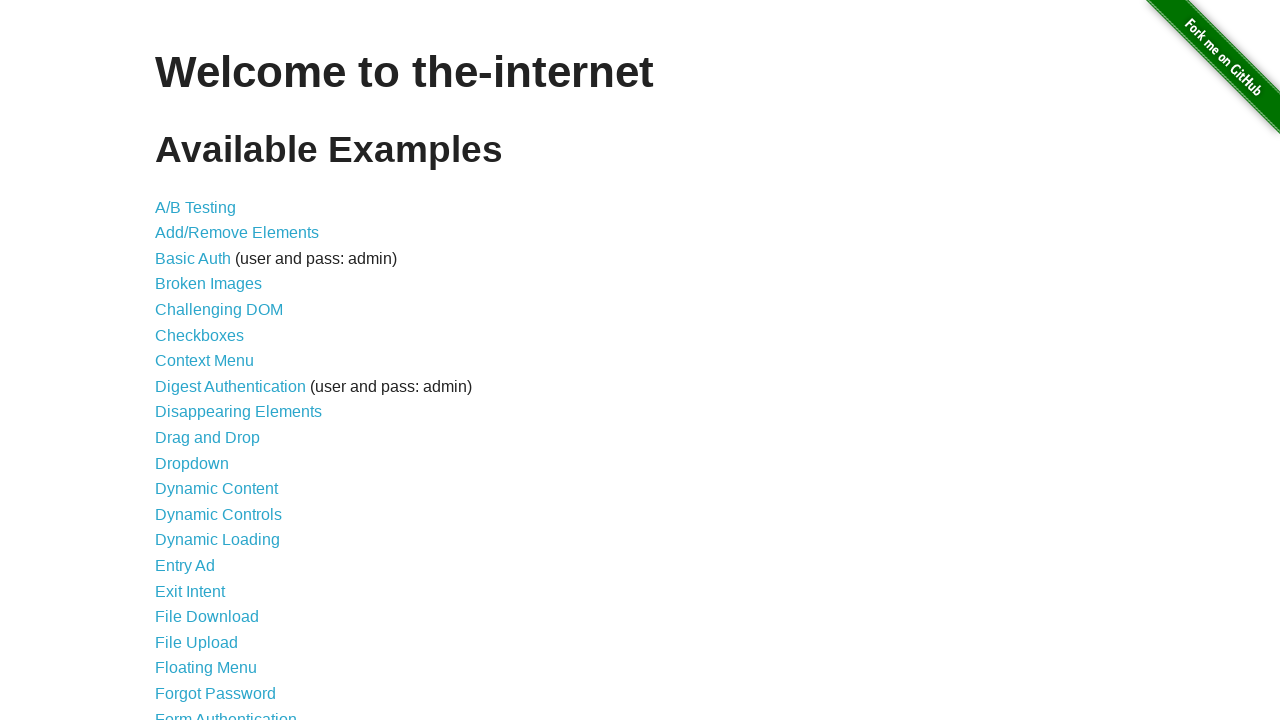

Clicked on Add/Remove Elements link at (237, 233) on xpath=//a[@href='/add_remove_elements/']
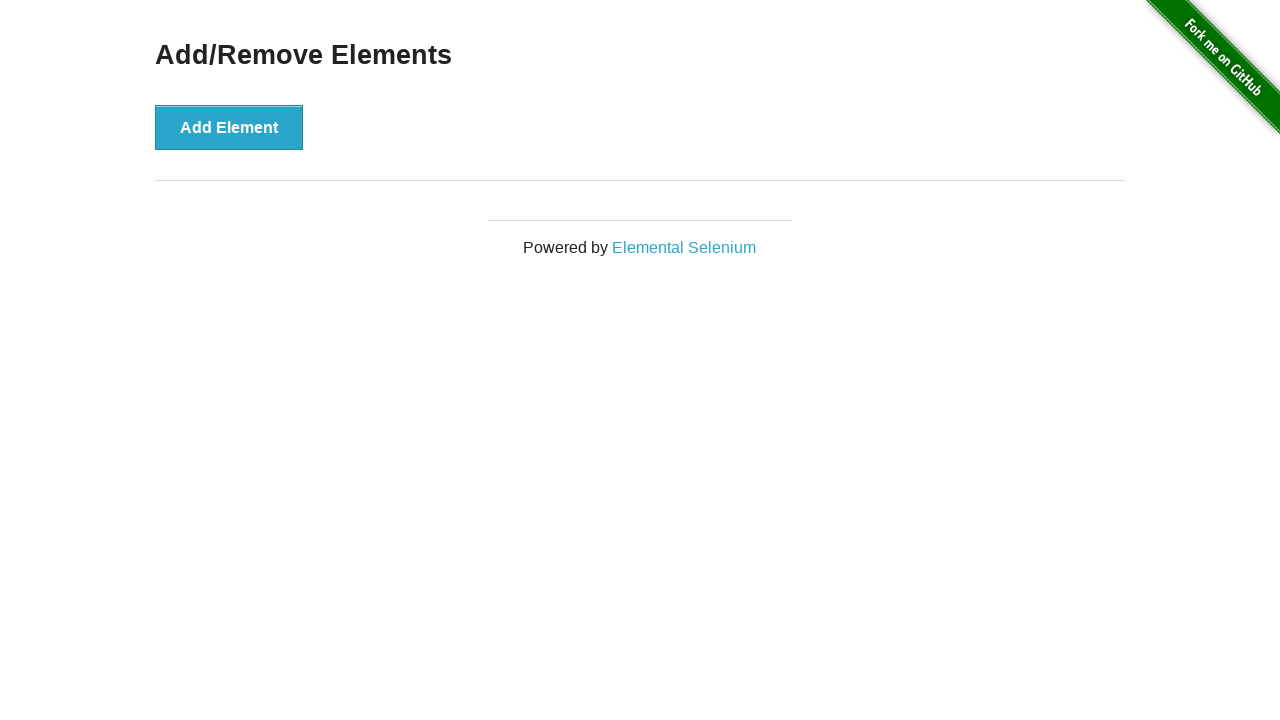

Clicked Add Element button at (229, 127) on xpath=//button[@onclick='addElement()']
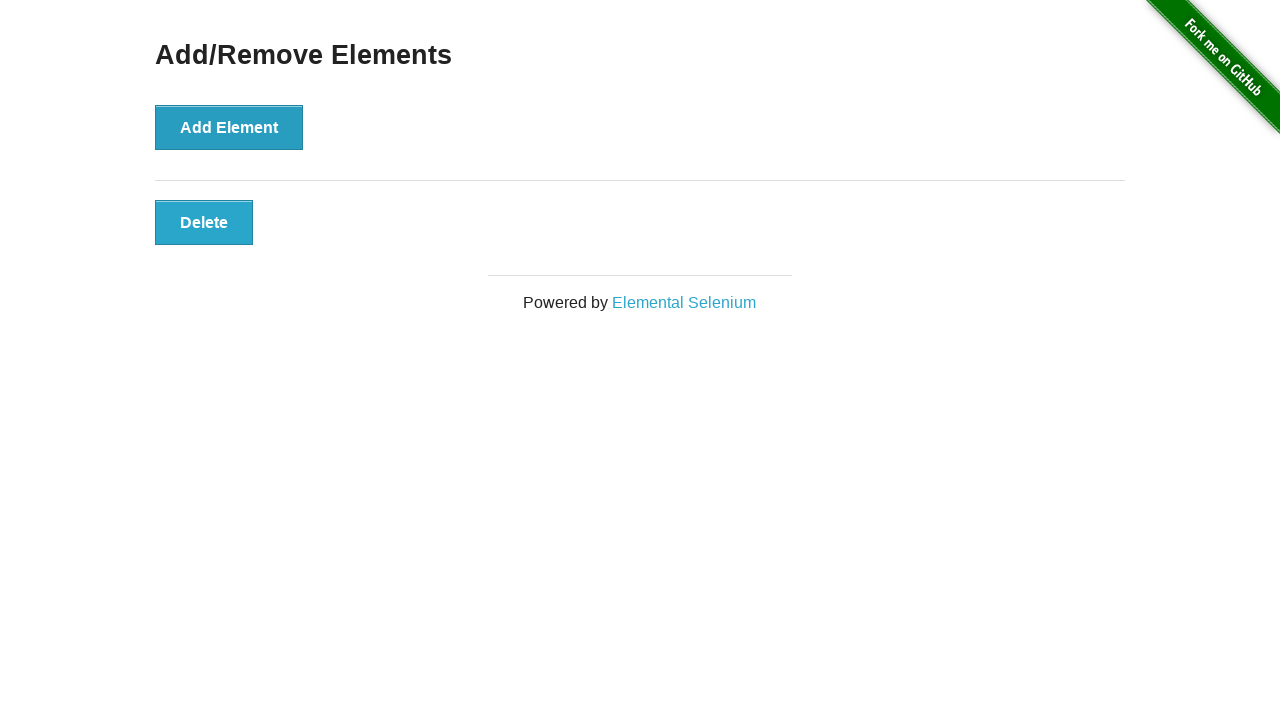

Clicked the Delete button to remove the added element at (204, 222) on xpath=//button[@class='added-manually']
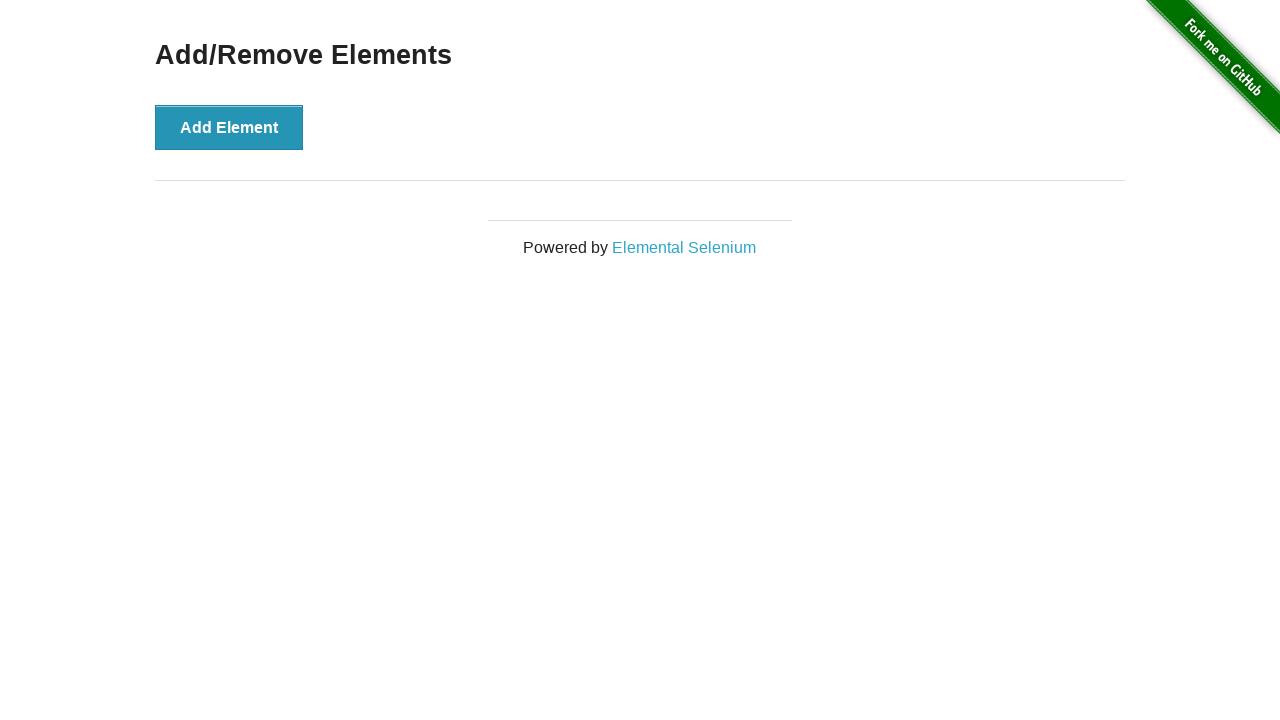

Verified that the added element was successfully removed
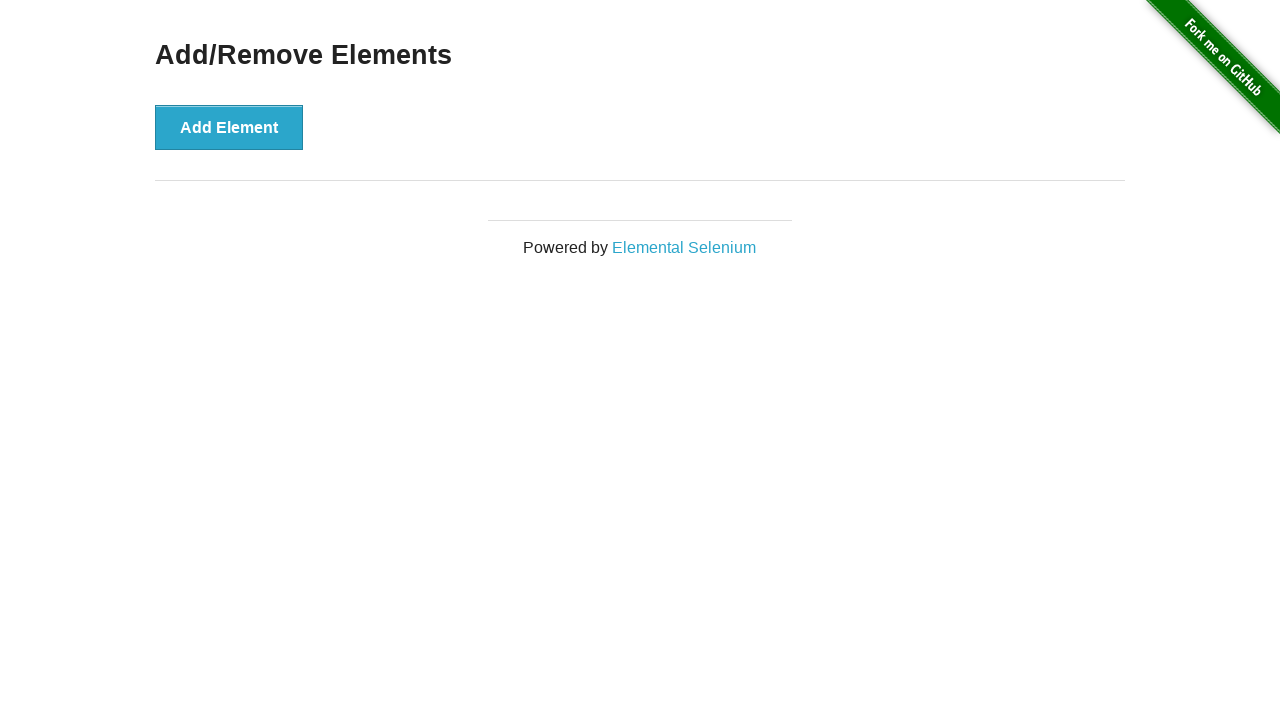

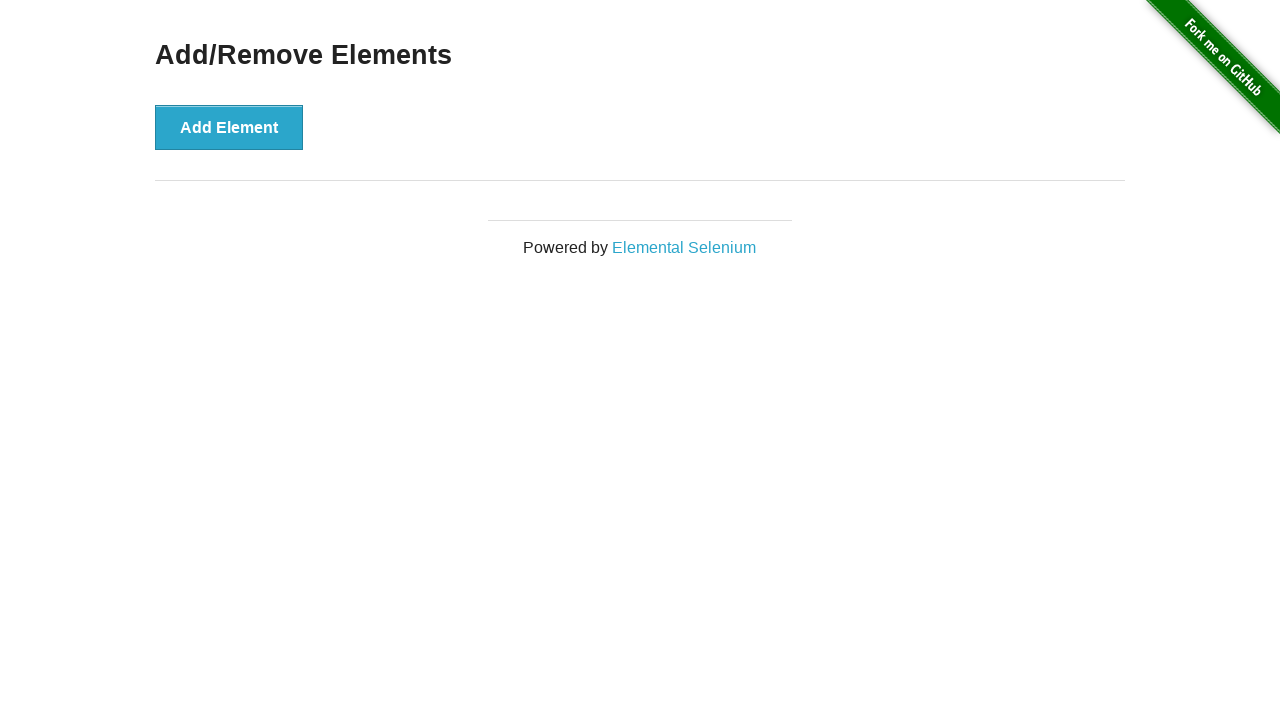